Tests browser back navigation by clicking on a button to navigate to a new page, then using the browser's back function to return to the previous page.

Starting URL: http://demoaut.katalon.com/

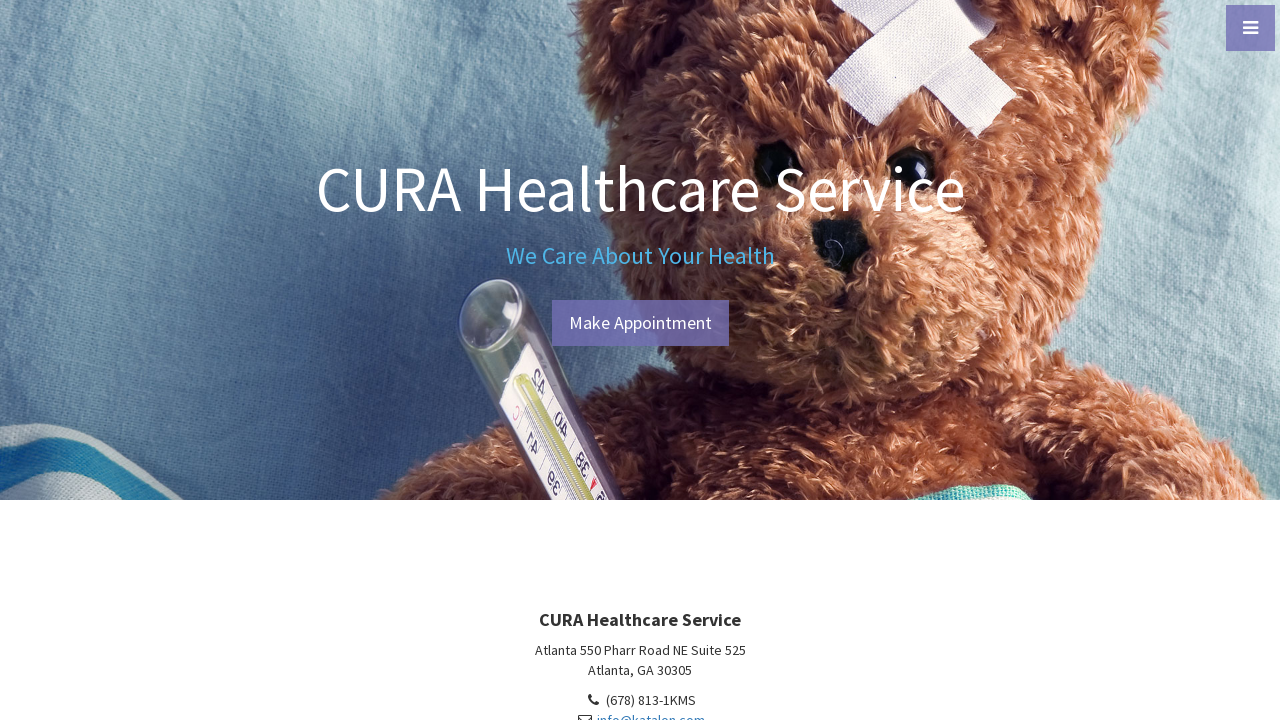

Clicked 'Make Appointment' button to navigate to appointment page at (640, 323) on a#btn-make-appointment, button:has-text('Make Appointment'), a:has-text('Make Ap
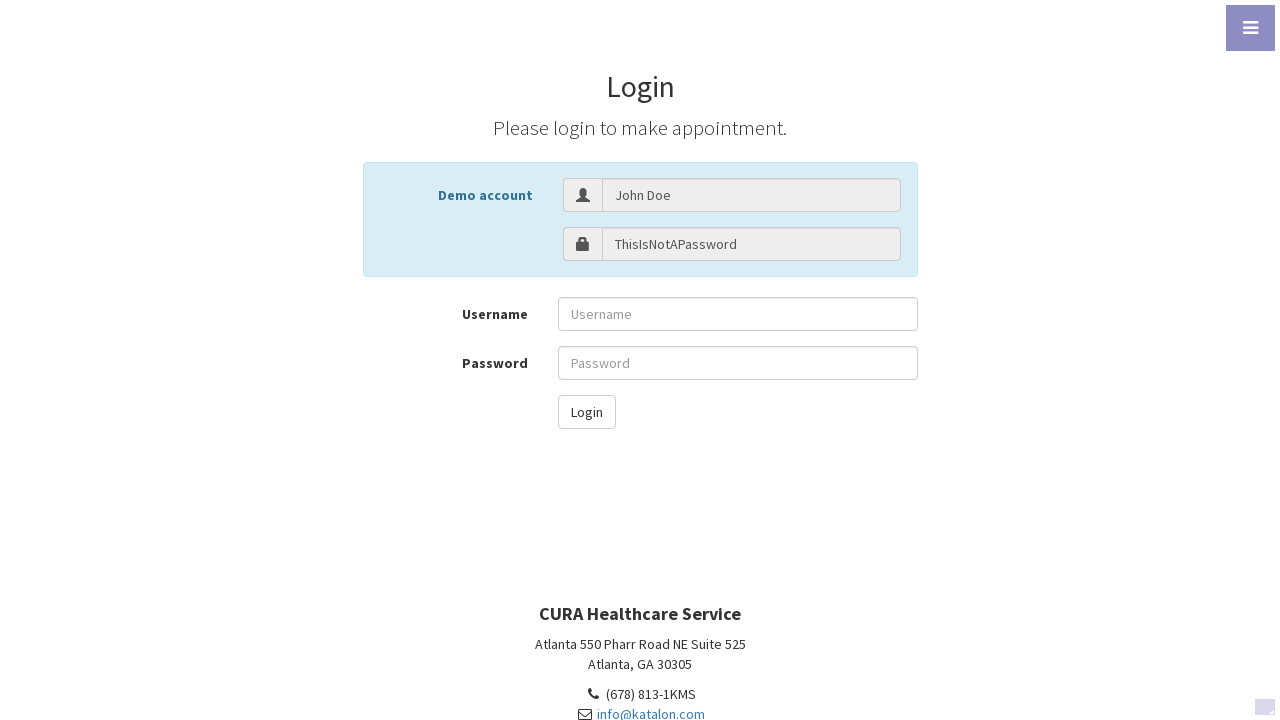

Waited for appointment page to load (networkidle)
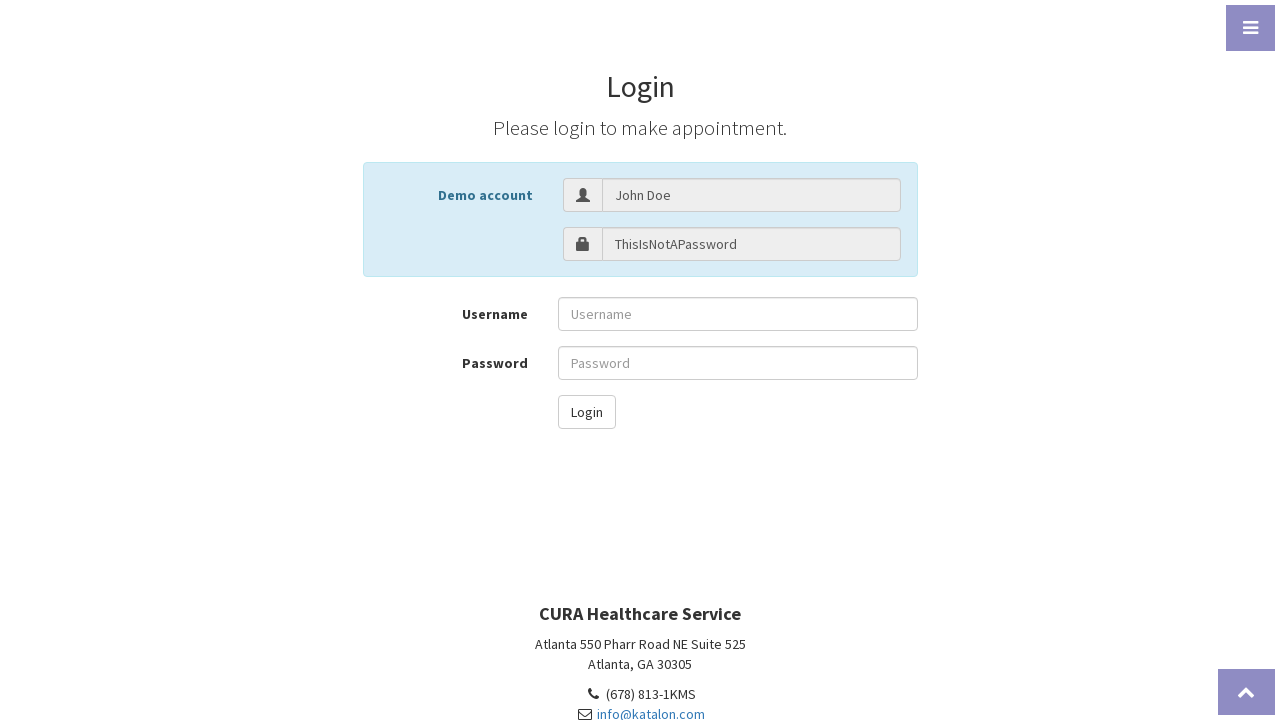

Navigated back to previous page using browser back button
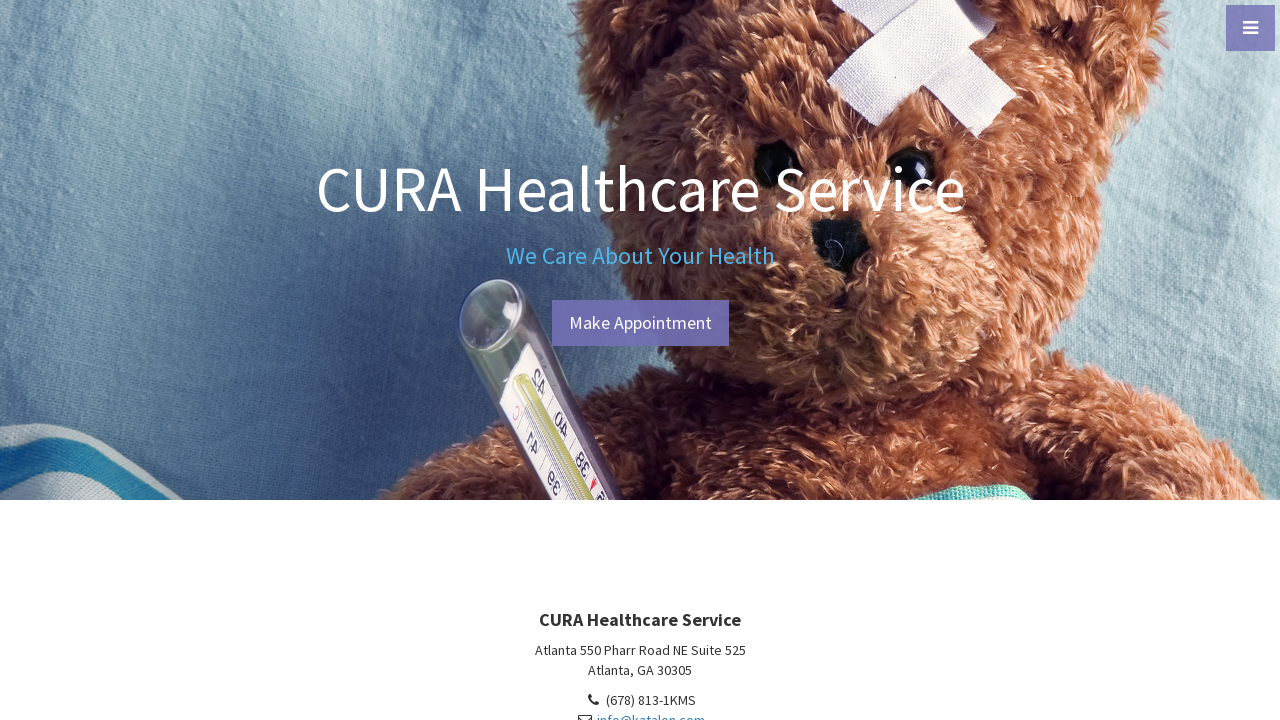

Waited for original page to load after back navigation (networkidle)
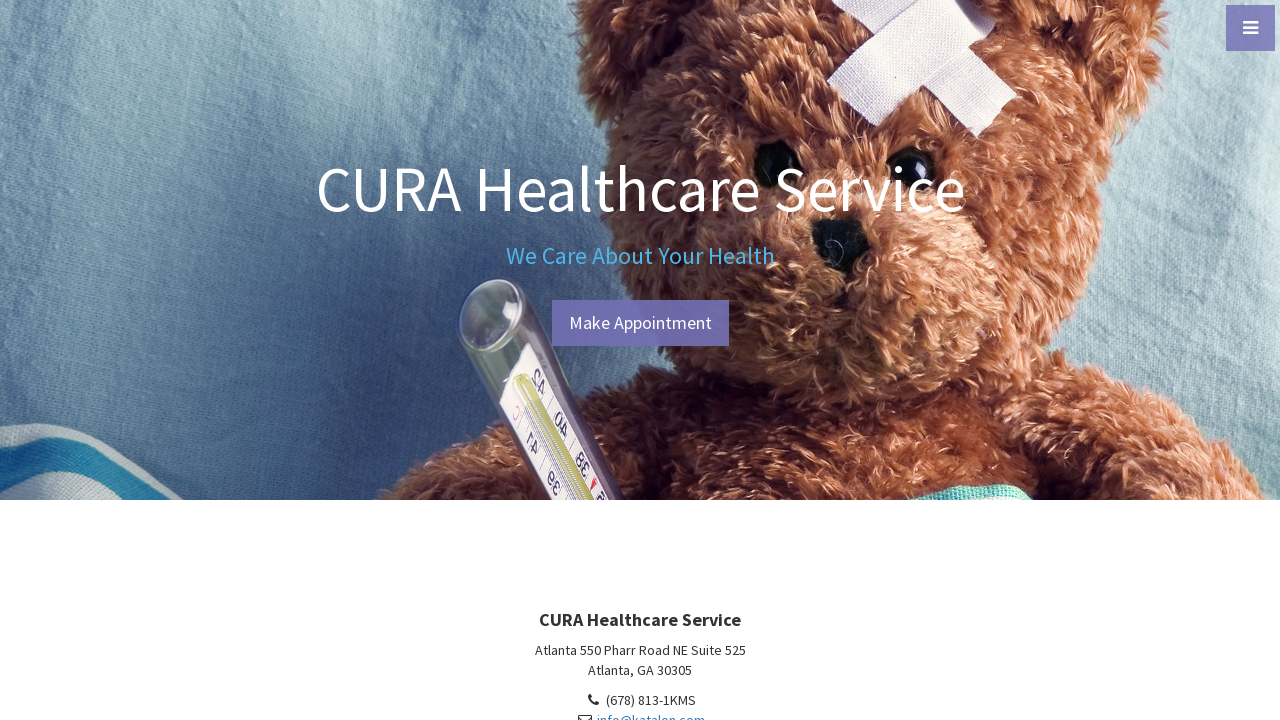

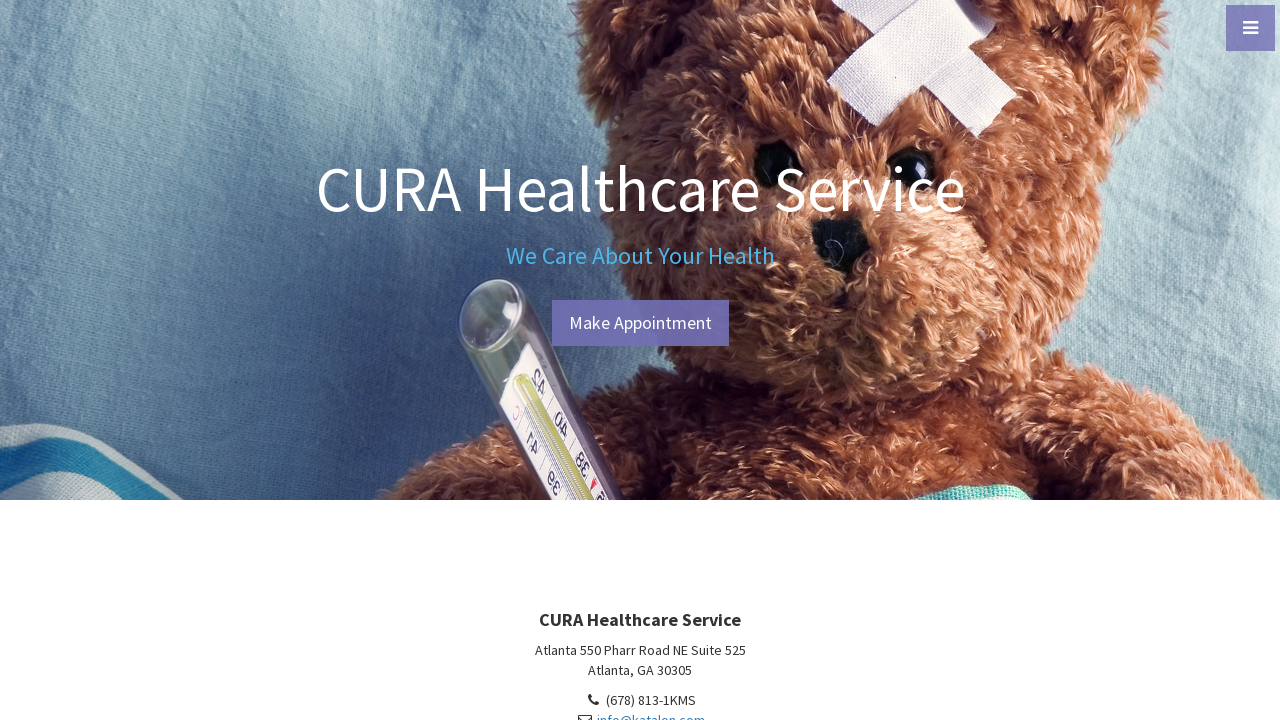